Tests checkbox interaction by clicking the first checkbox and ensuring the second checkbox is selected

Starting URL: https://the-internet.herokuapp.com/checkboxes

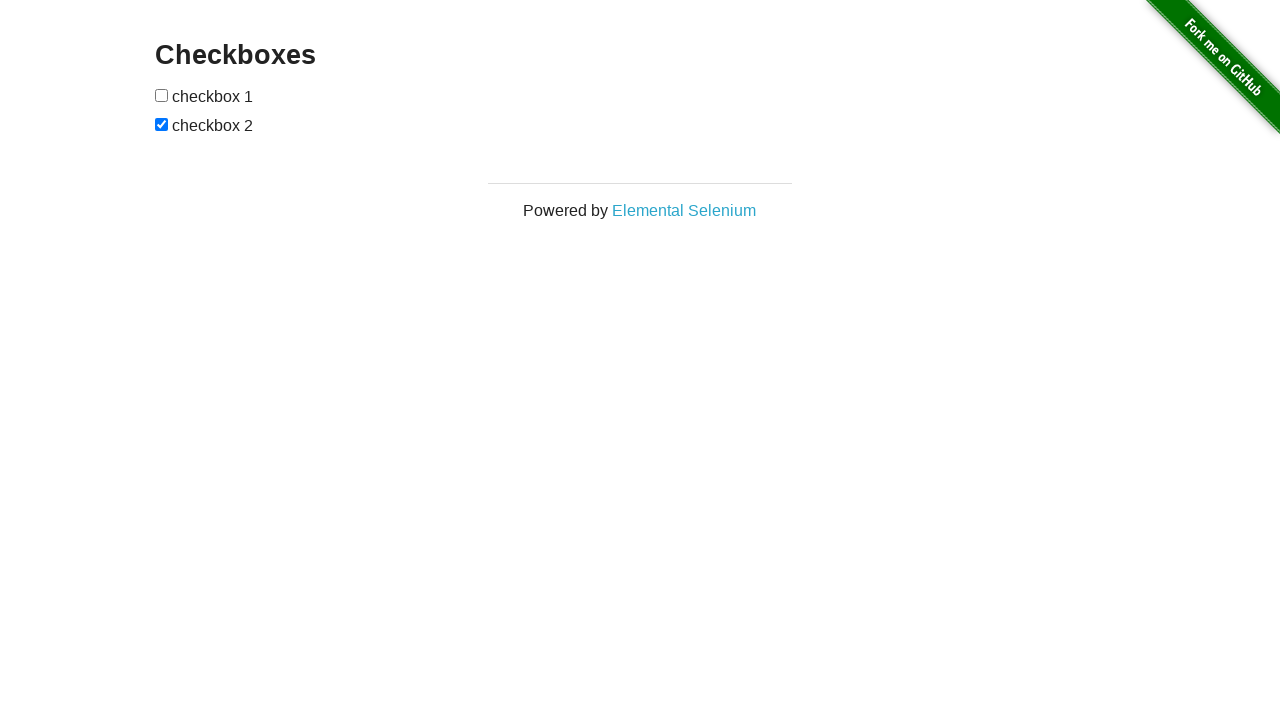

Clicked the first checkbox at (162, 95) on xpath=//input[@type='checkbox'][1]
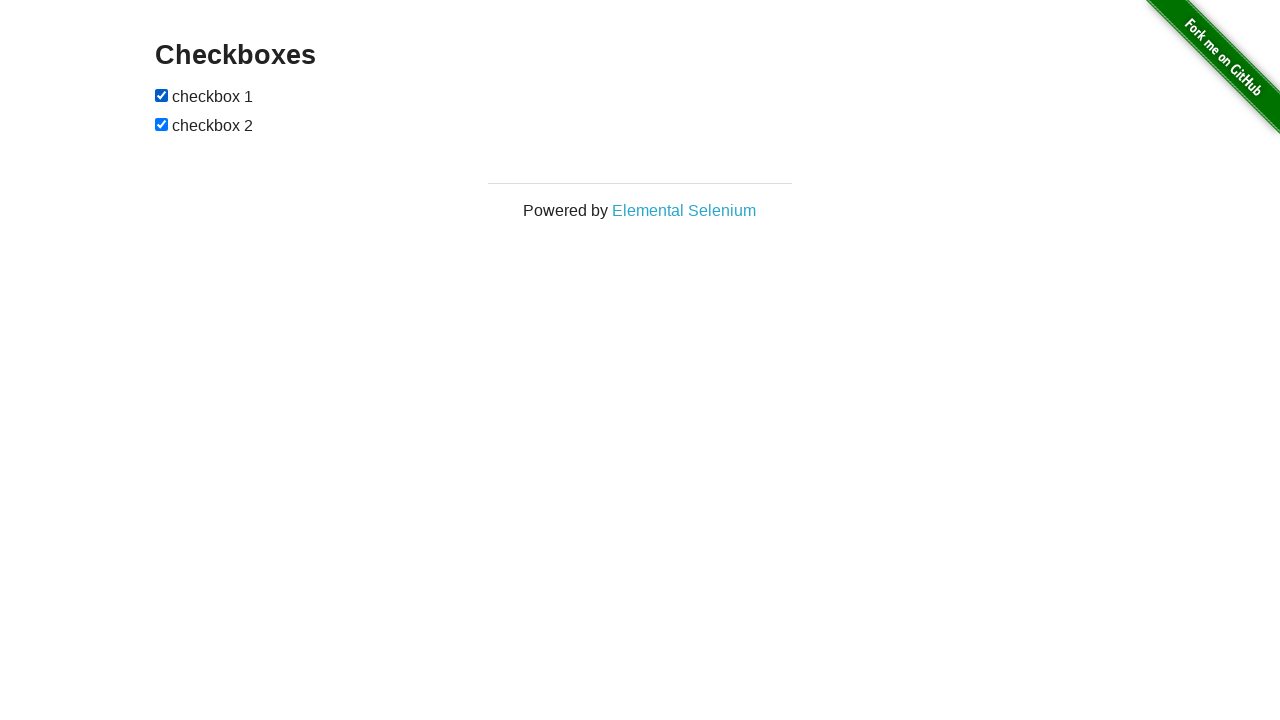

Located the second checkbox
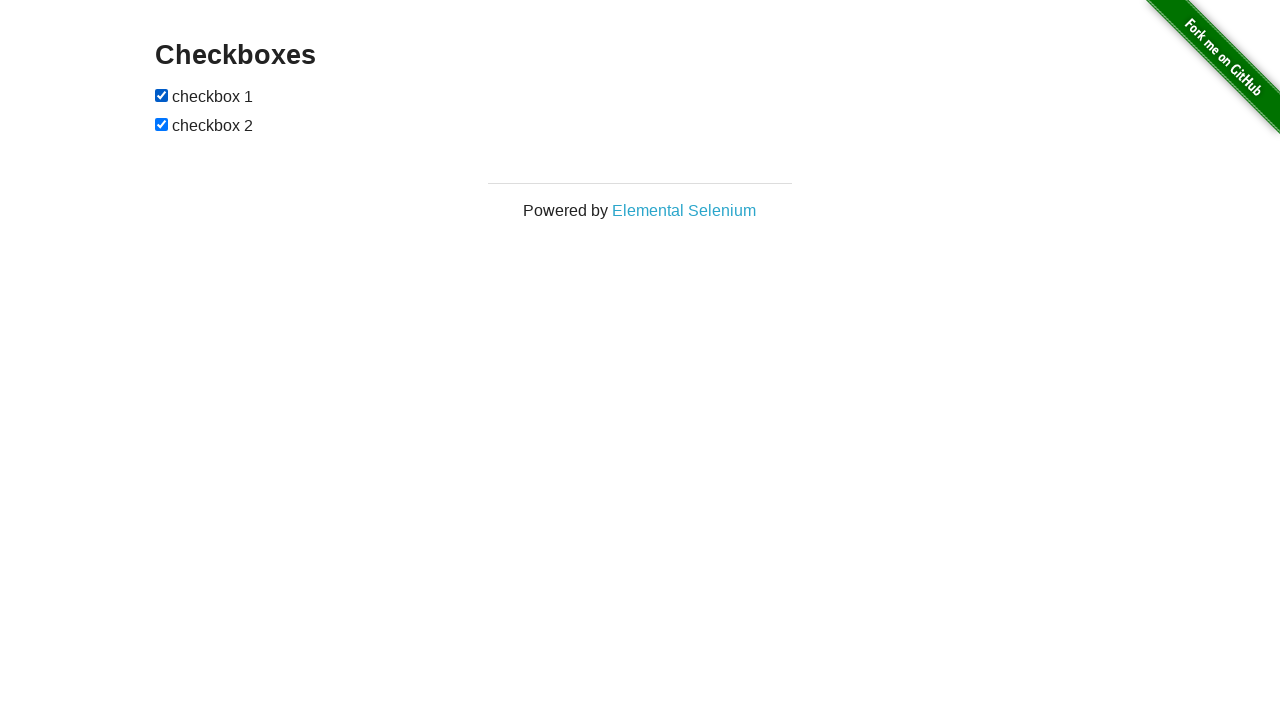

Verified second checkbox is already checked
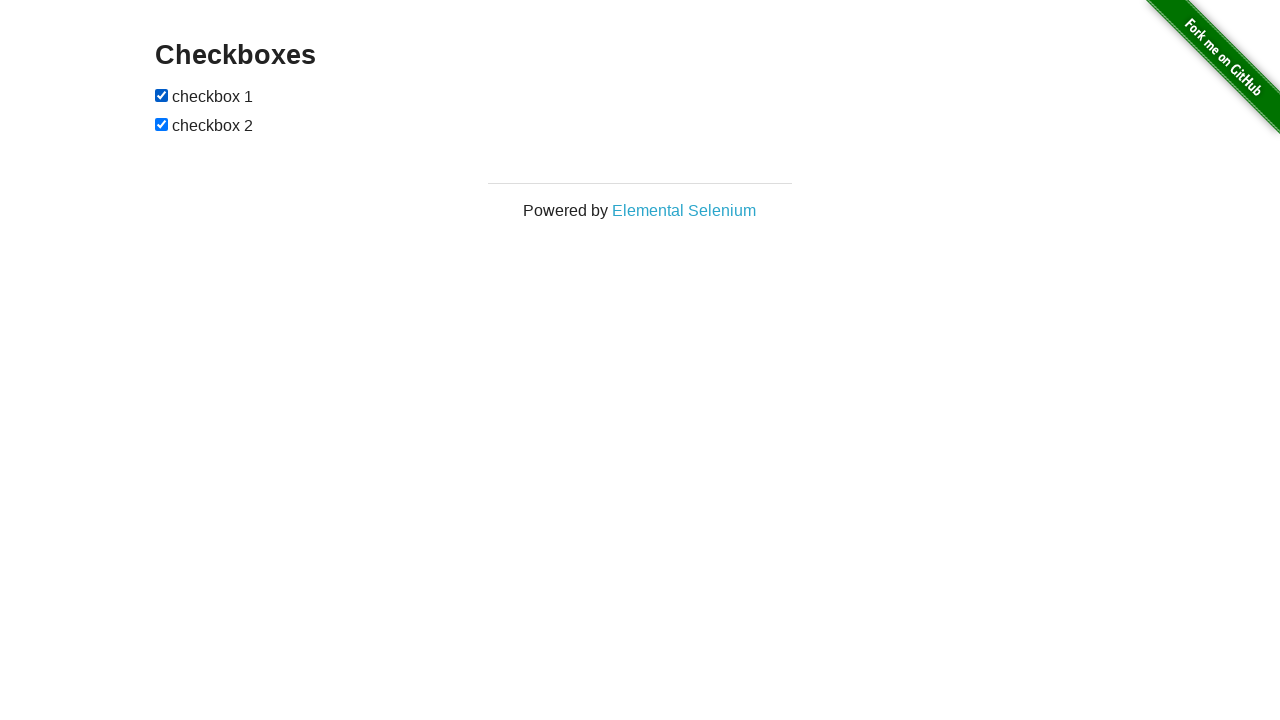

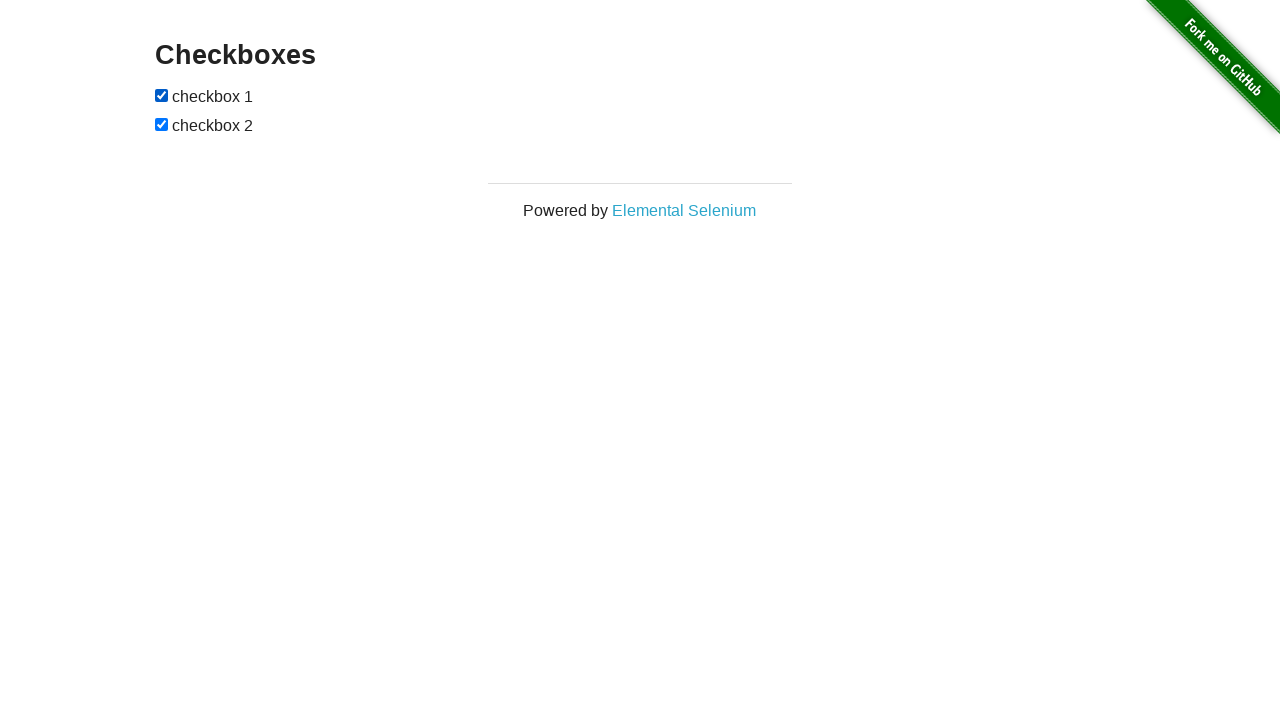